Tests navigation to the Customs clearance services page through the Services menu

Starting URL: https://release.searates.dev/

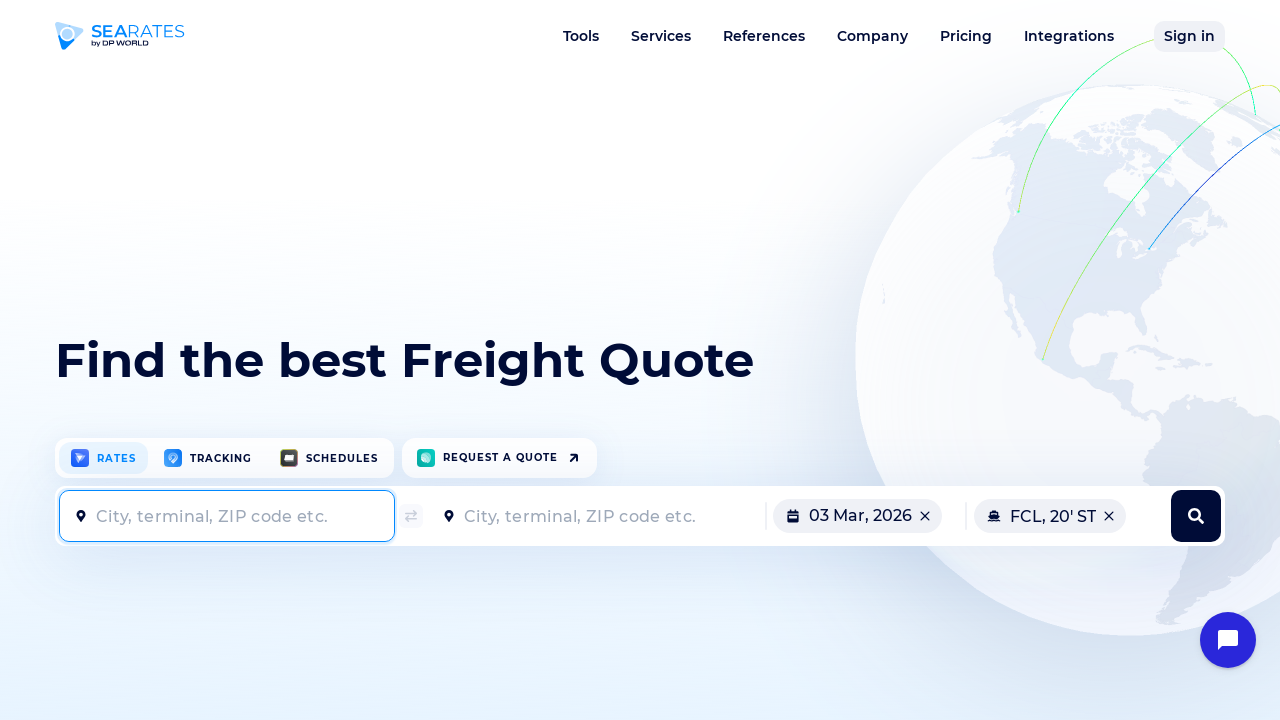

Hovered over Services menu at (661, 36) on a[data-dropdown="services"]
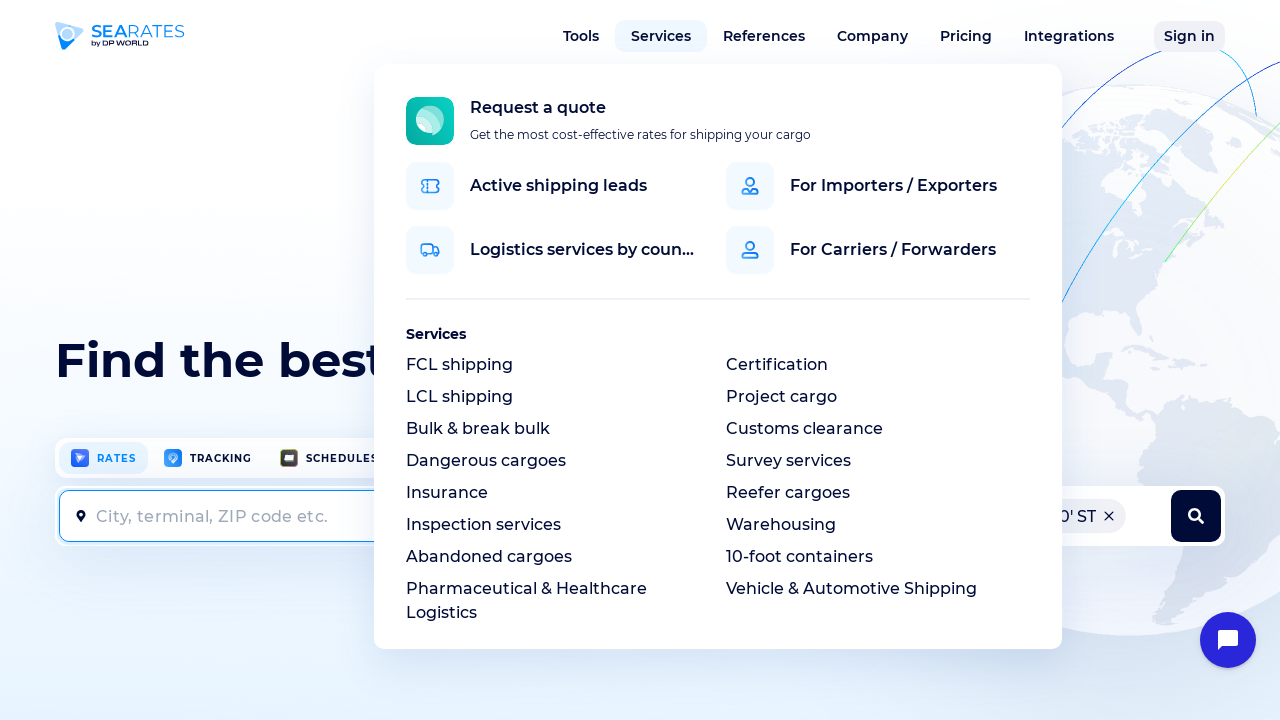

Clicked on Customs clearance option at (804, 429) on xpath=//div[@class="dropMenu__content drop-services__content js-drop-content"]//
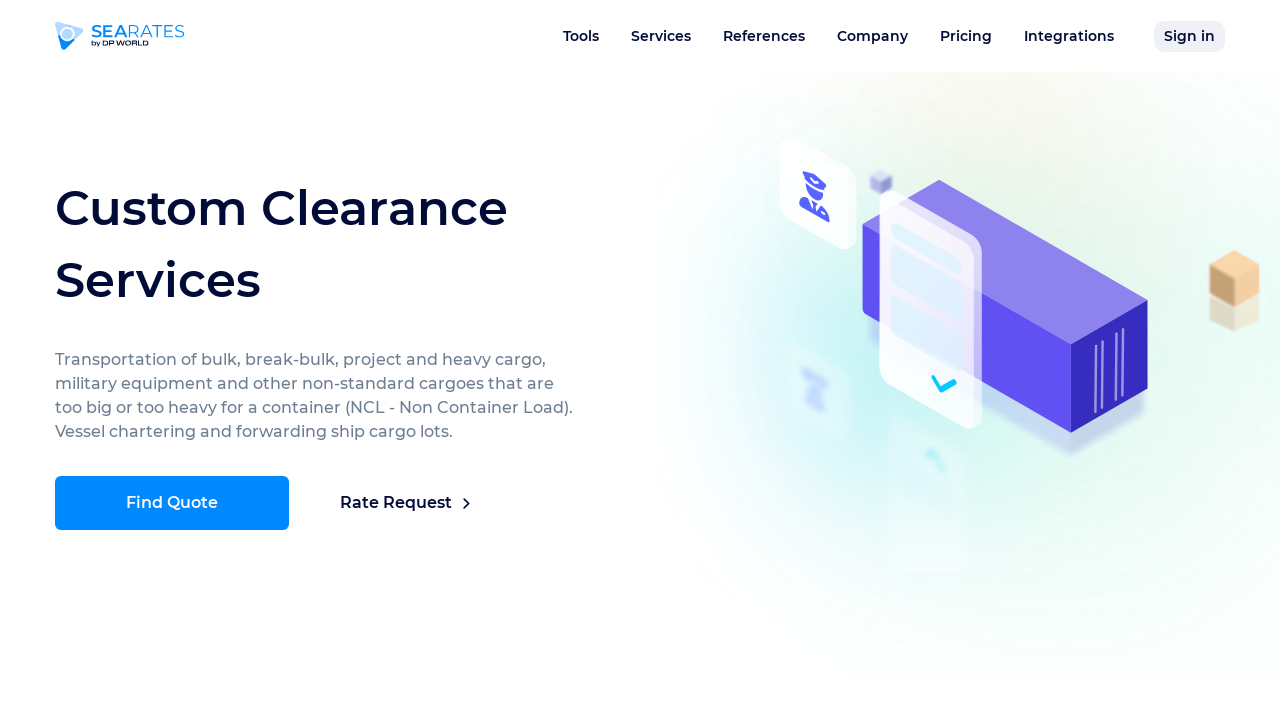

Customs clearance services page loaded successfully
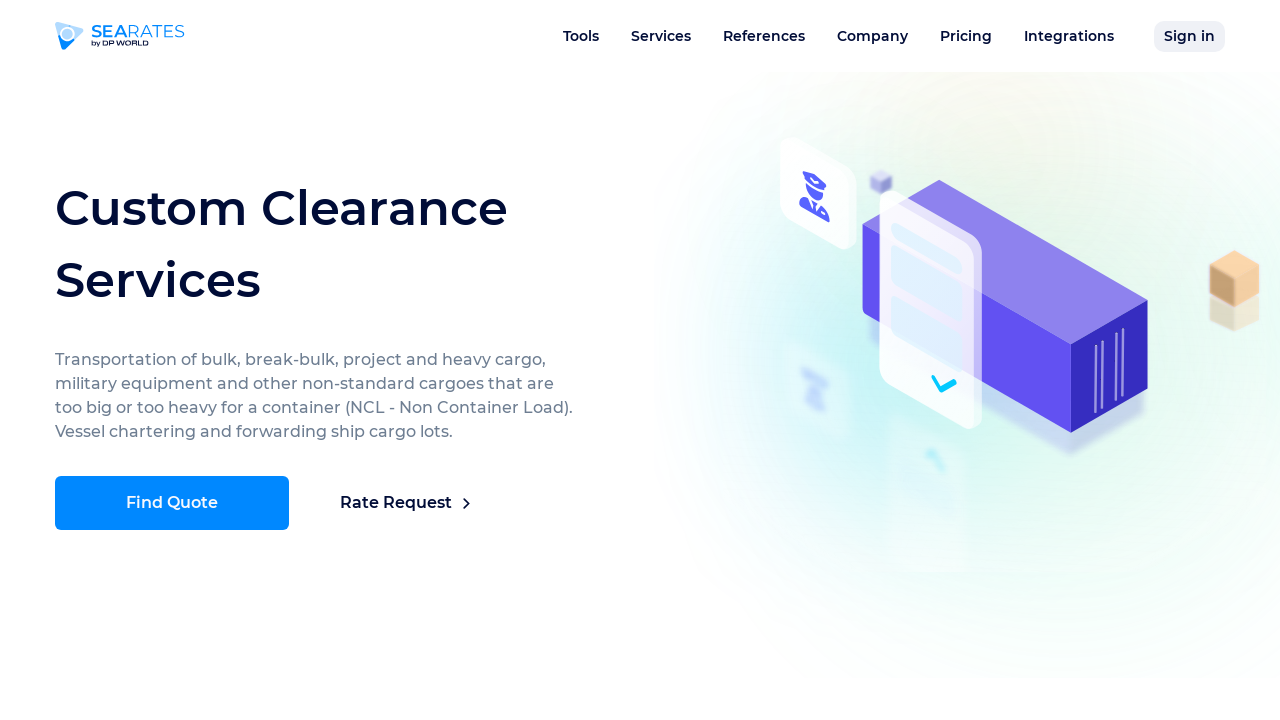

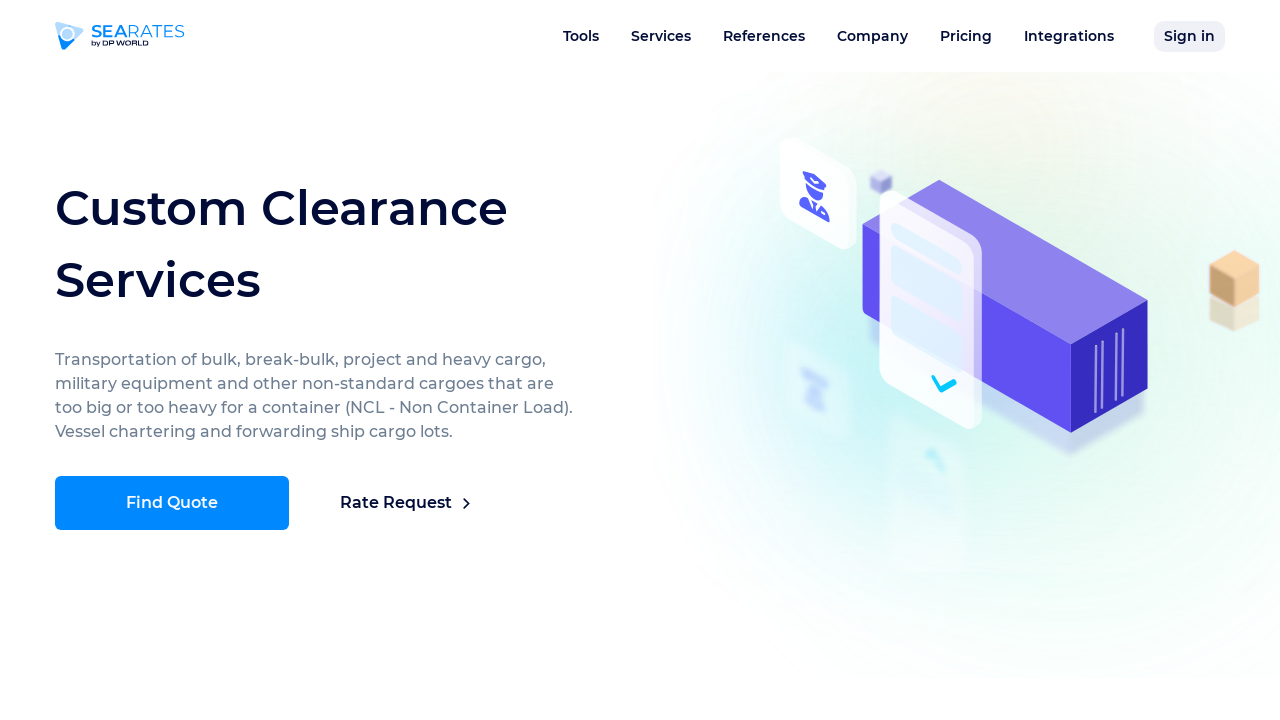